Tests dynamic control functionality by verifying a text box is initially disabled, clicking the enable button, and confirming the text box becomes enabled with a success message displayed

Starting URL: https://the-internet.herokuapp.com/dynamic_controls

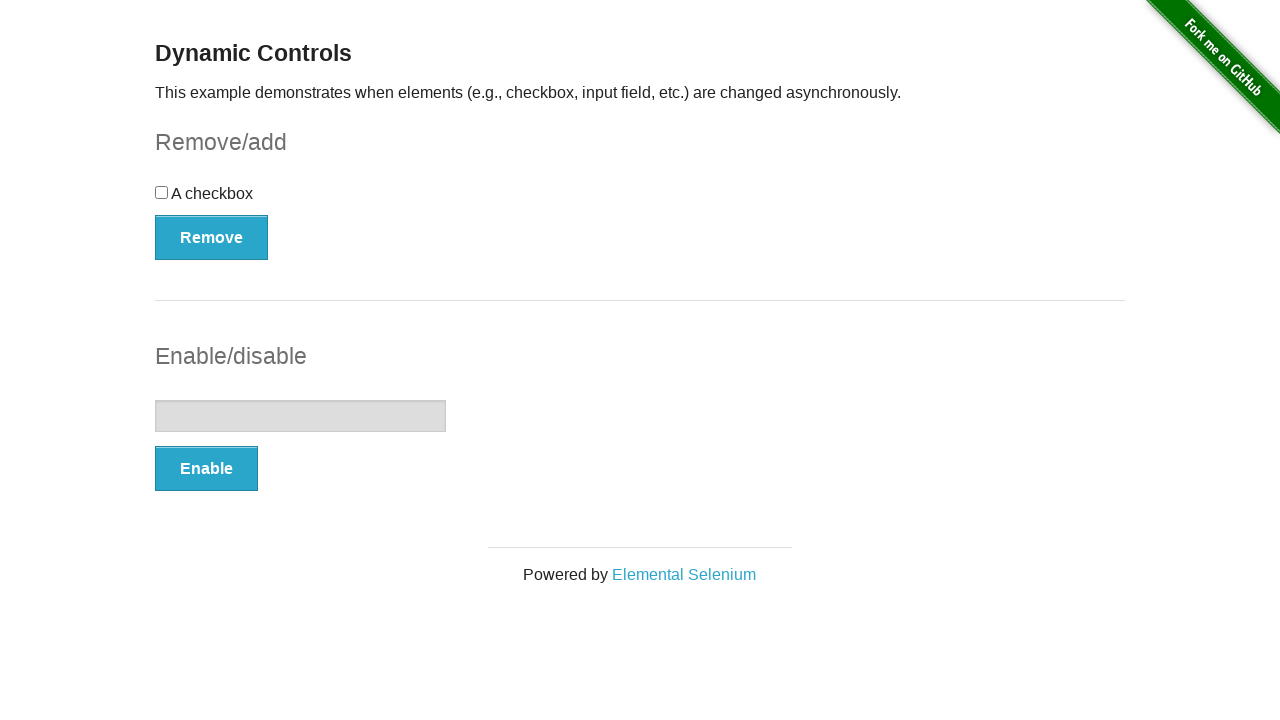

Verified that the text box is initially disabled
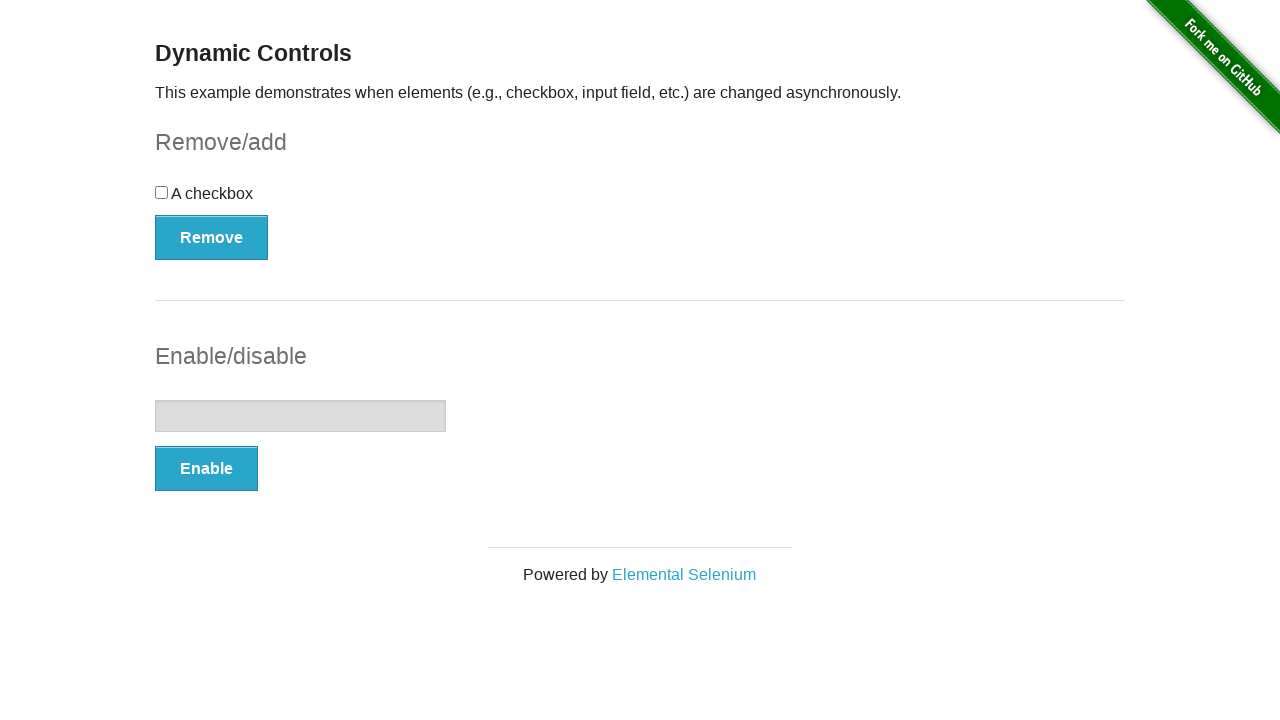

Clicked the Enable button at (206, 469) on (//button[@type='button'])[2]
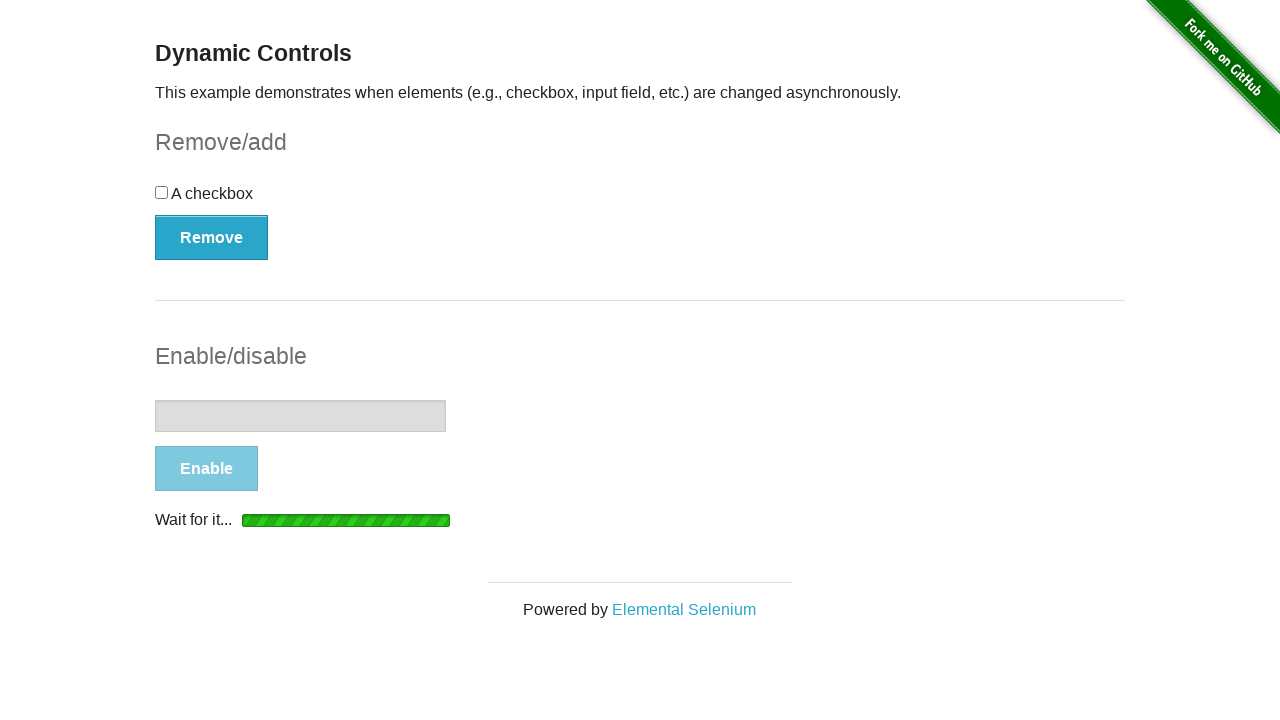

Waited for the text box to become enabled
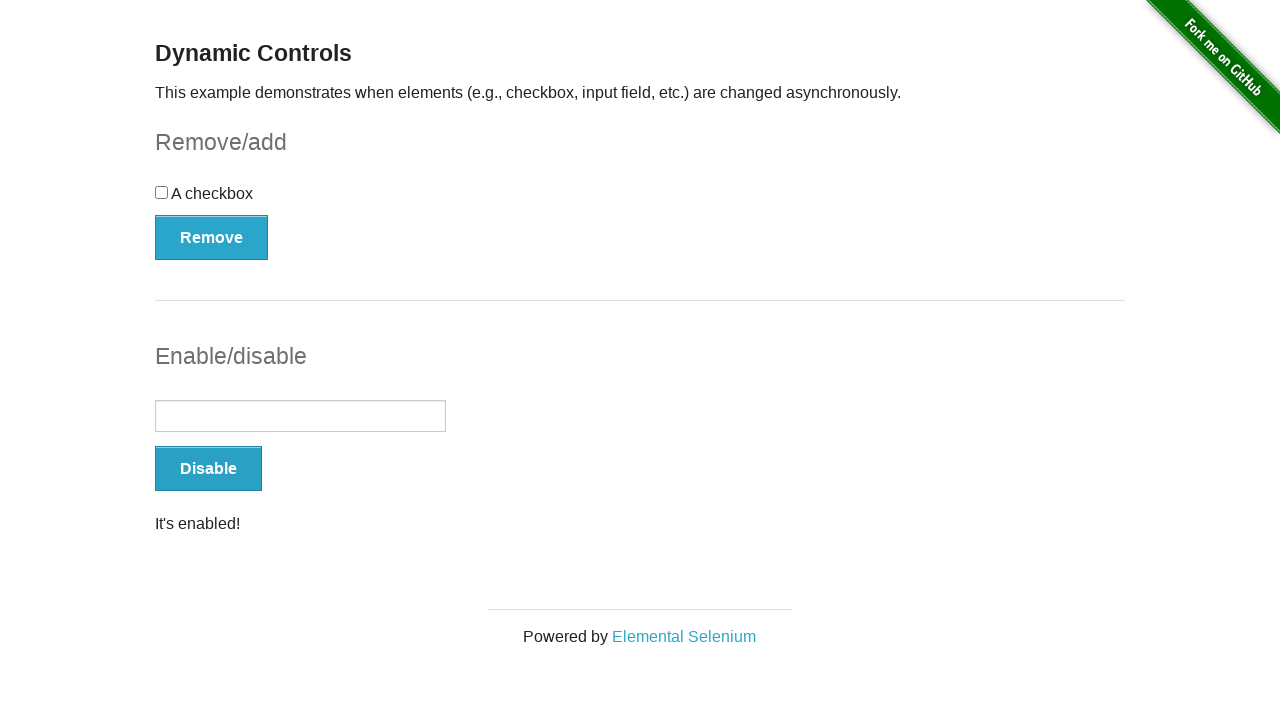

Verified that the success message 'It's enabled!' is displayed
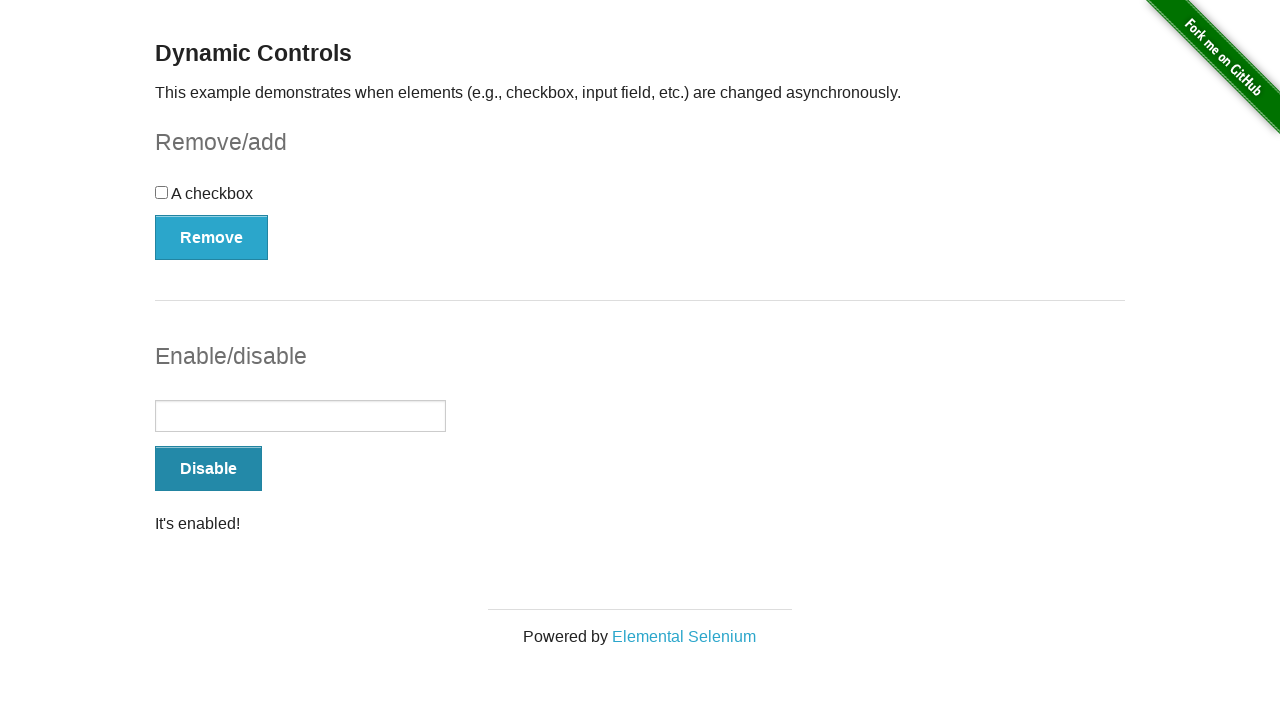

Verified that the text box is now enabled
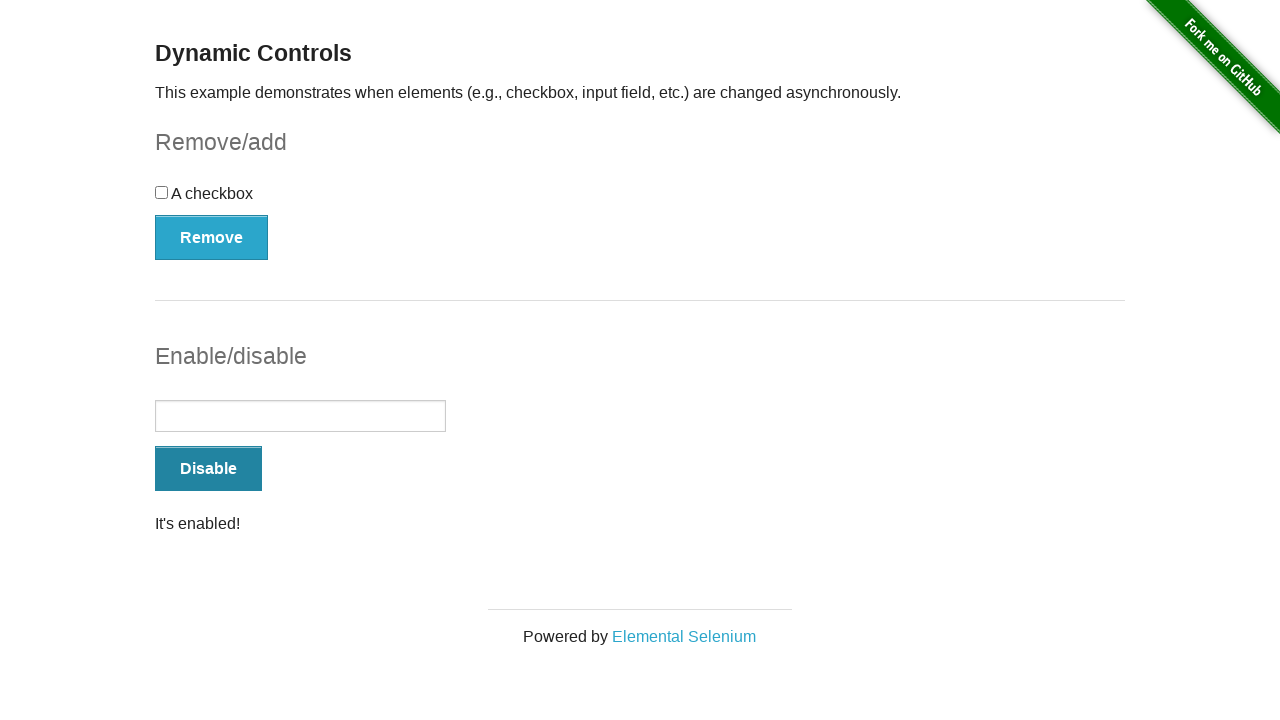

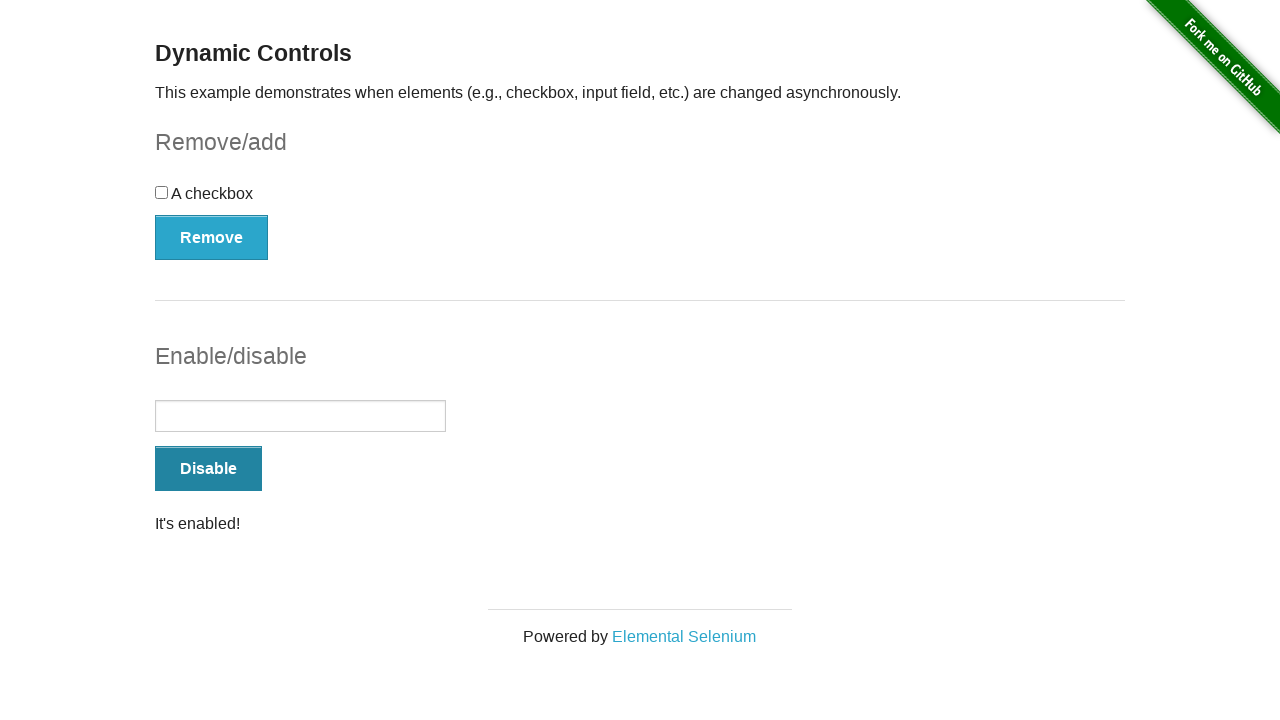